Tests nested frames navigation by clicking on the Nested Frames link, switching to nested iframes, and verifying the middle frame content is accessible

Starting URL: https://the-internet.herokuapp.com/

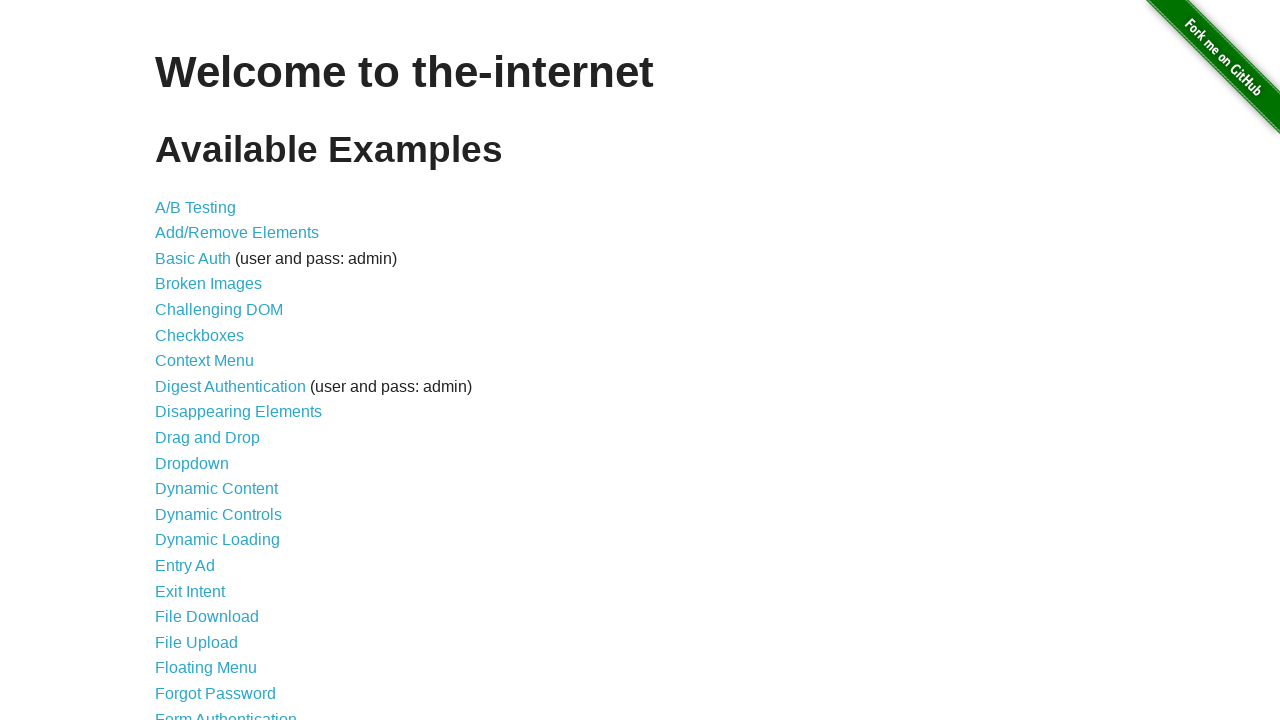

Clicked on Nested Frames link at (210, 395) on a:text('Nested Frames')
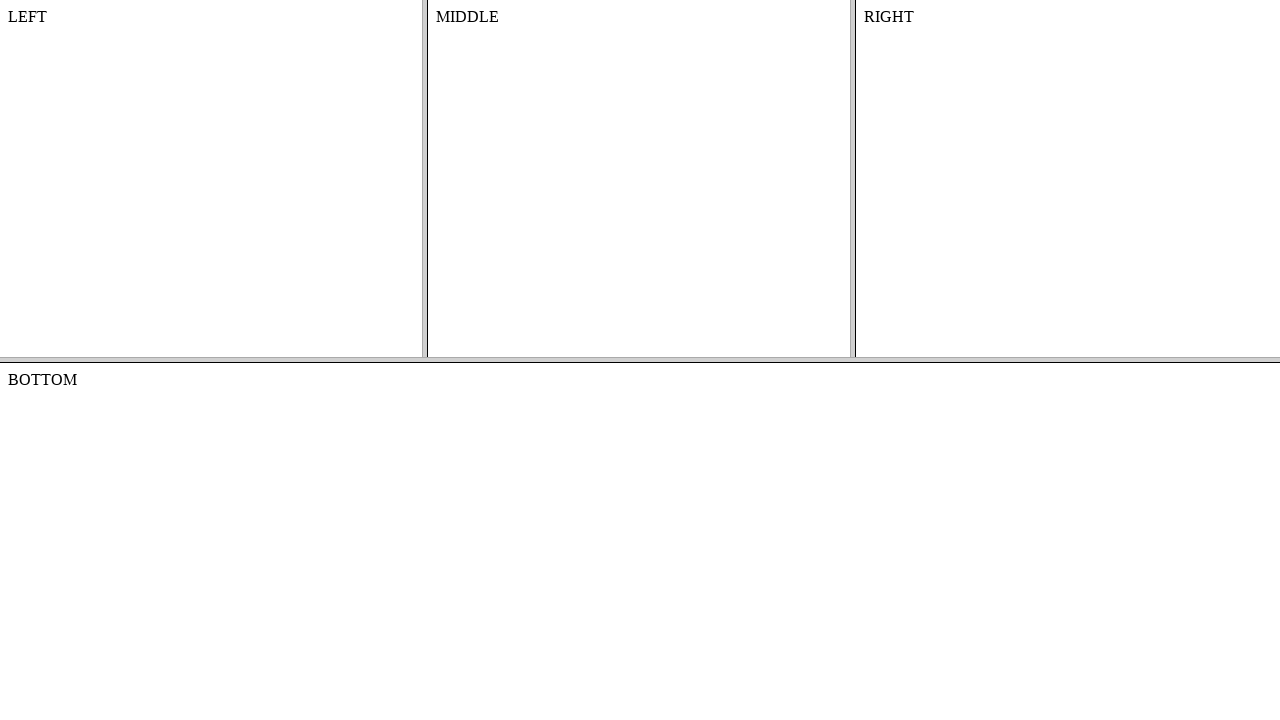

Waited for nested frames page to load (domcontentloaded)
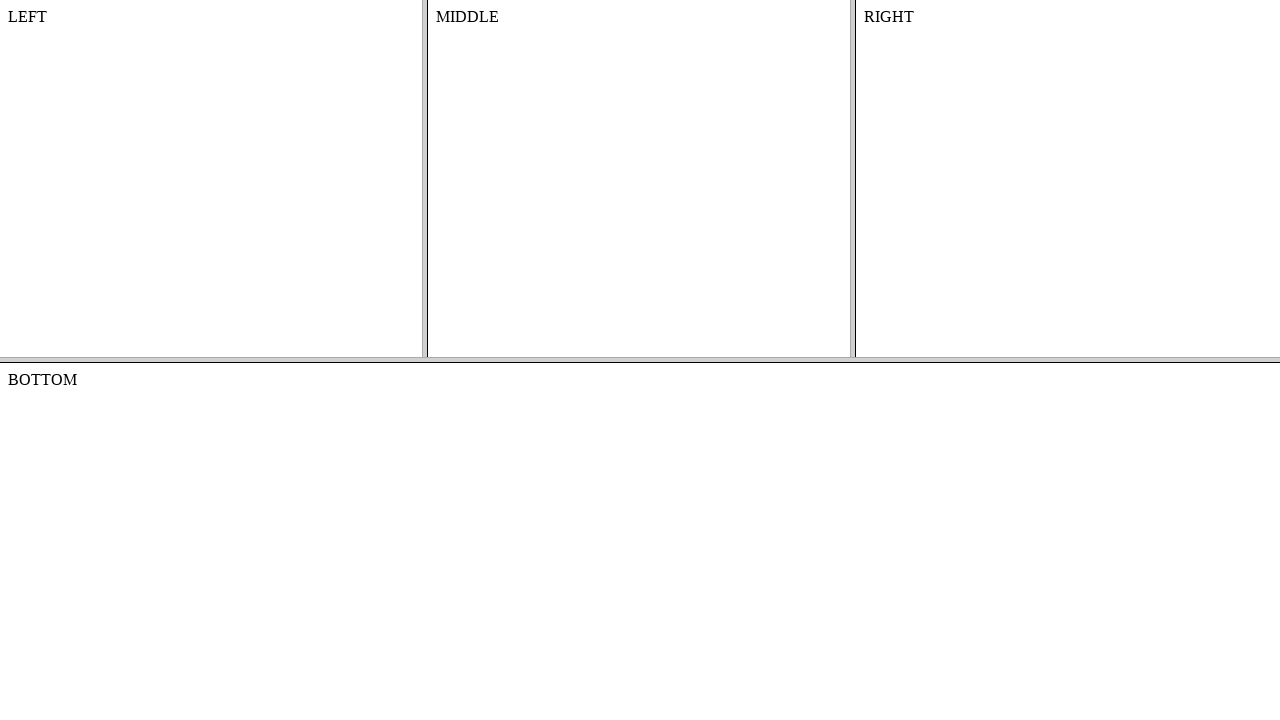

Located the top-level frame (frame-top)
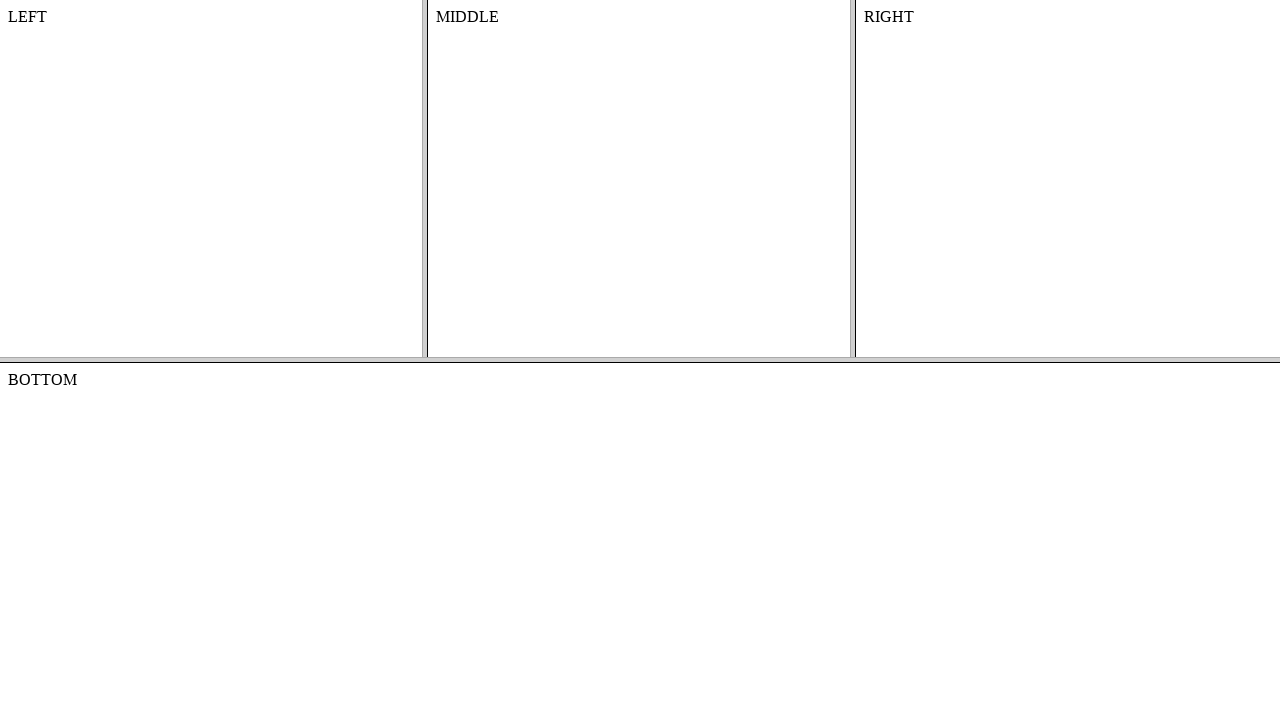

Located the nested middle frame (frame-middle) within top frame
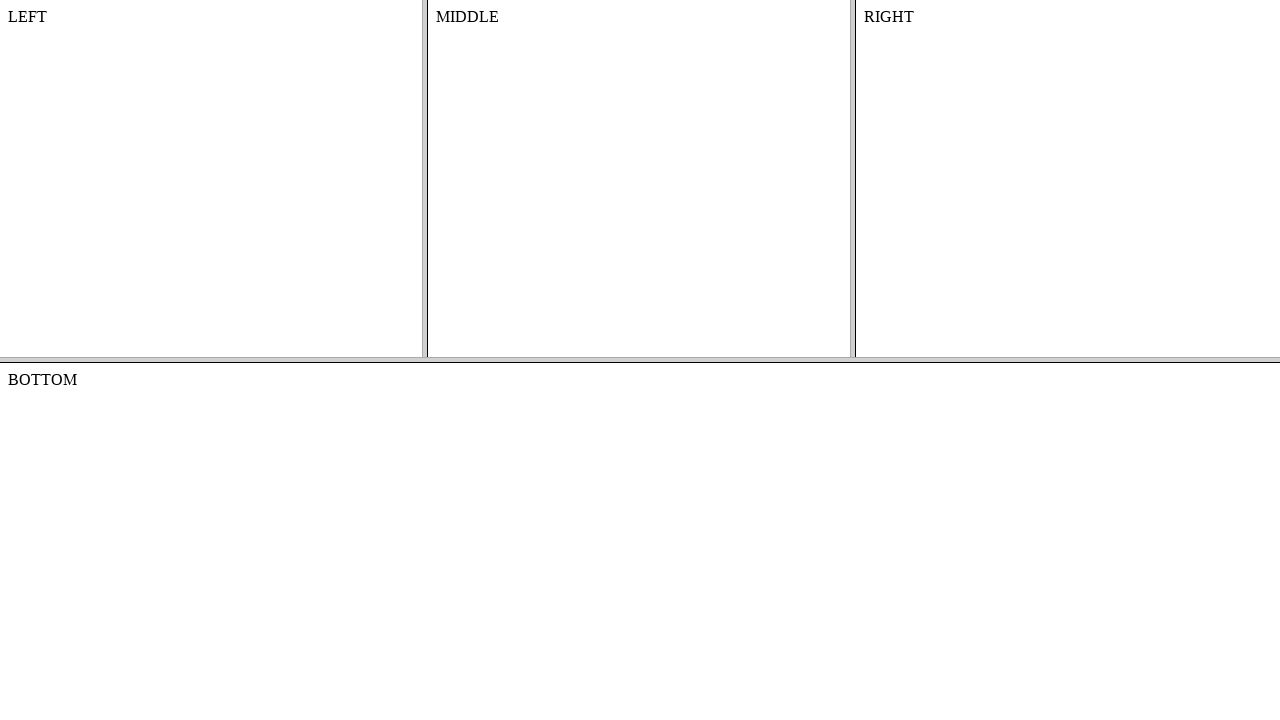

Verified that MIDDLE content in the middle frame is accessible
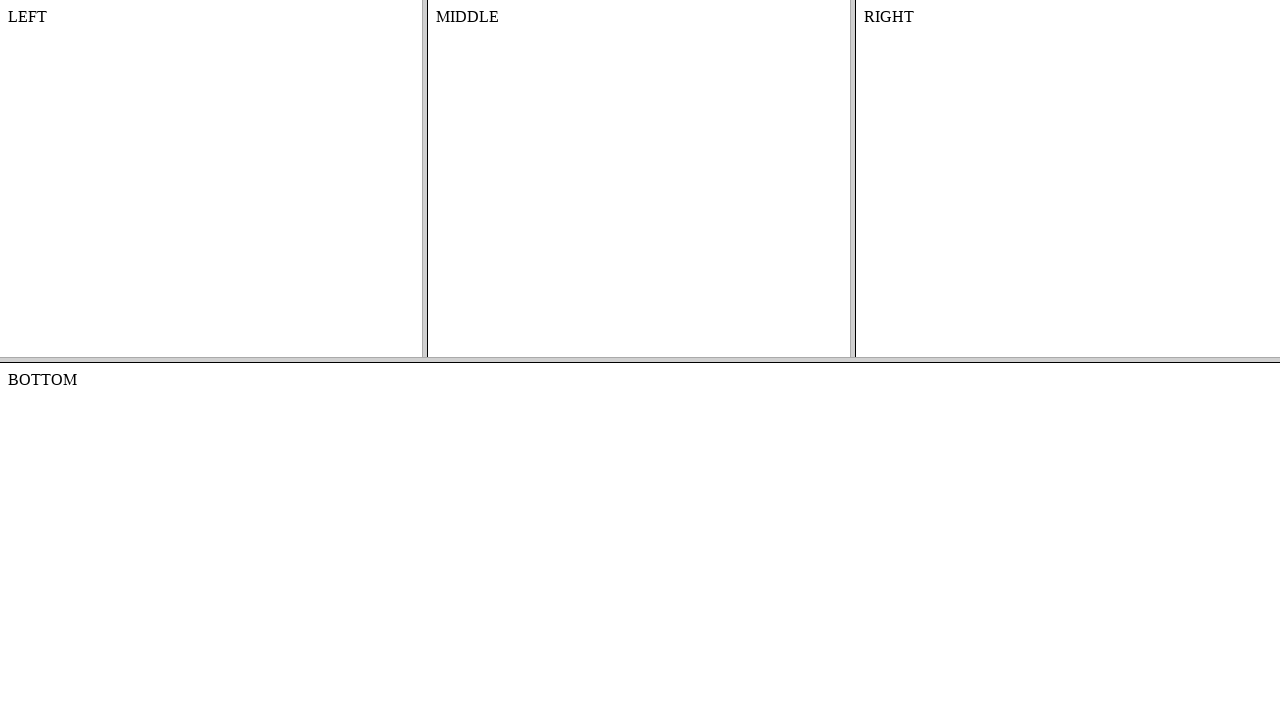

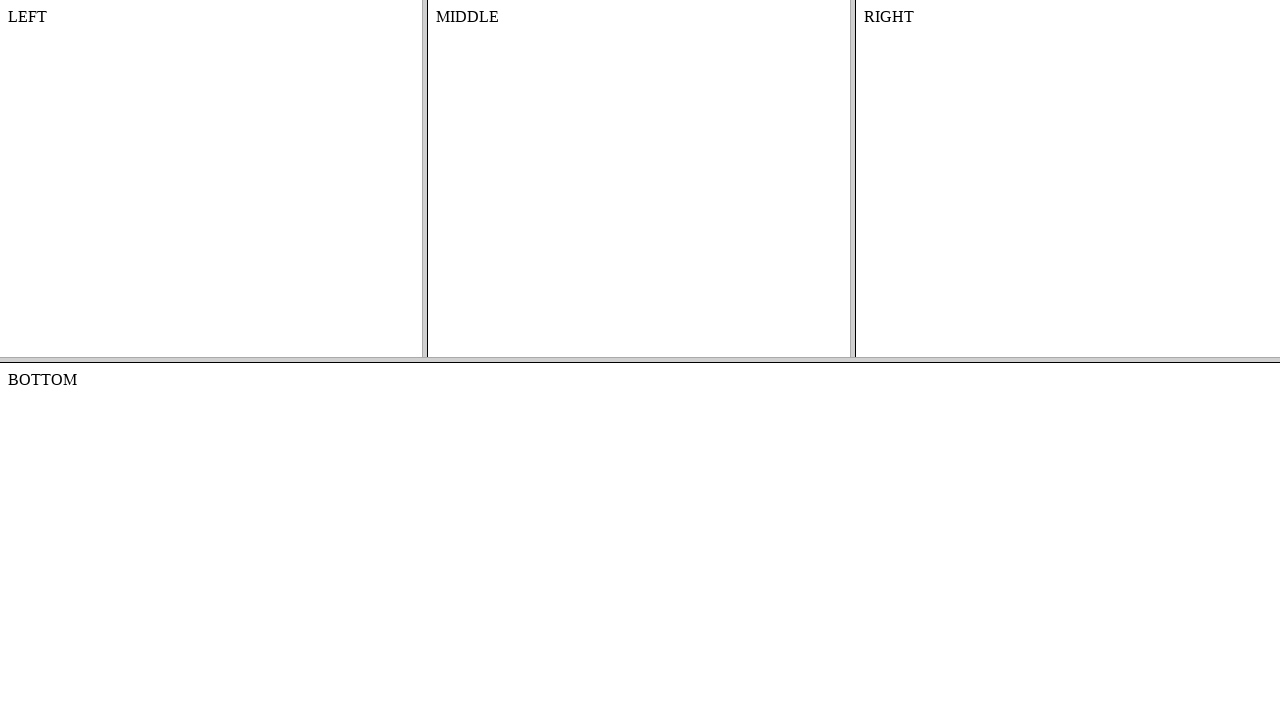